Tests drag and drop functionality by dragging an element horizontally by 100 pixels

Starting URL: https://www.leafground.com/drag.xhtml

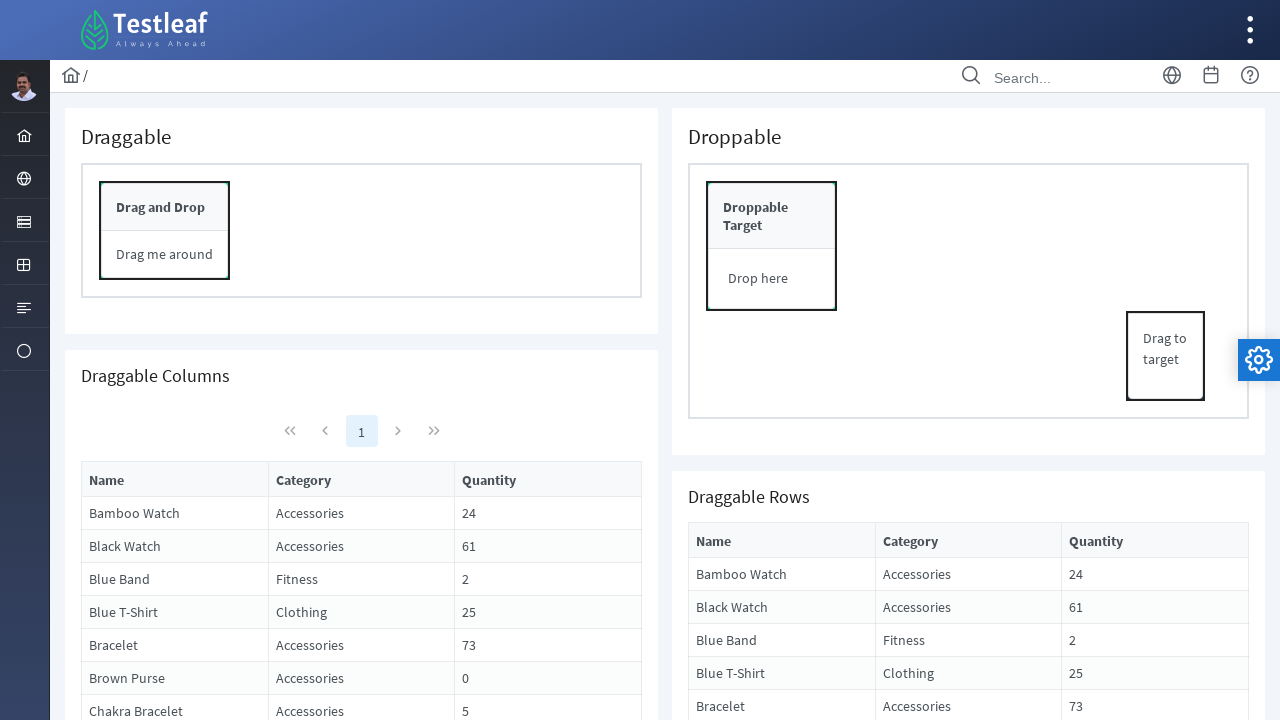

Located the draggable element with id 'form:conpnl'
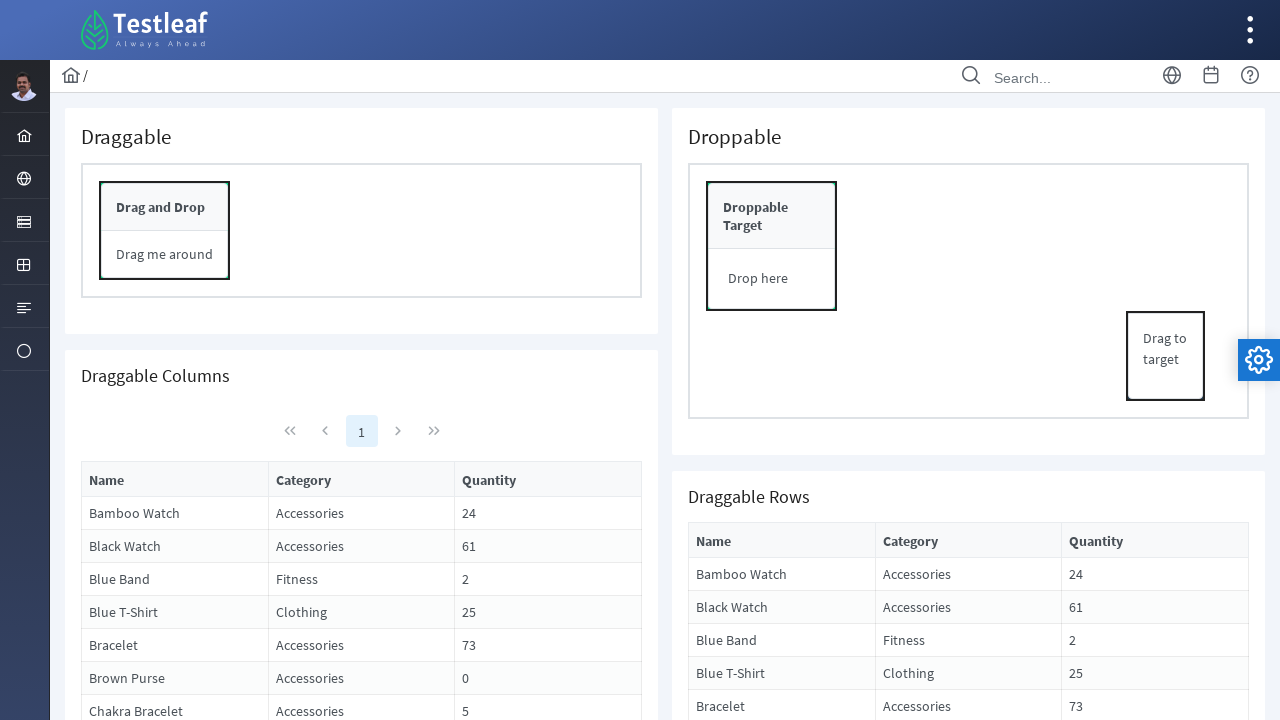

Retrieved bounding box of the draggable element
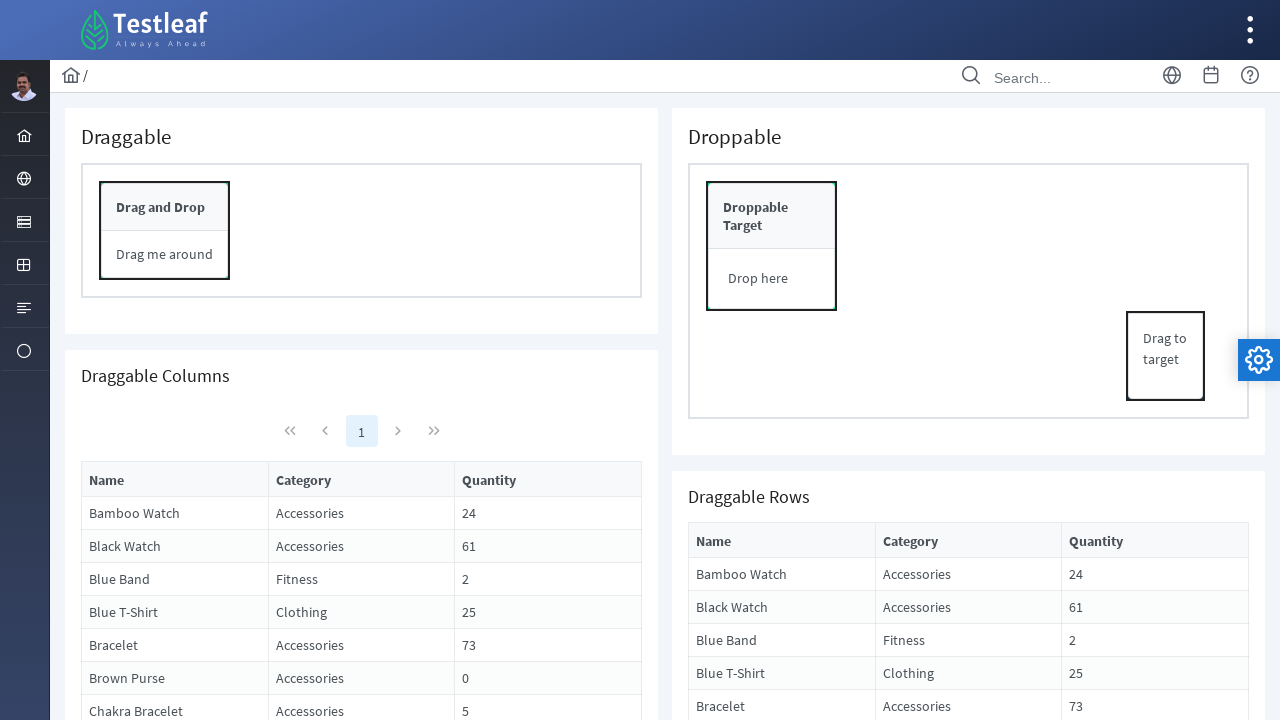

Moved mouse to center of draggable element at (165, 231)
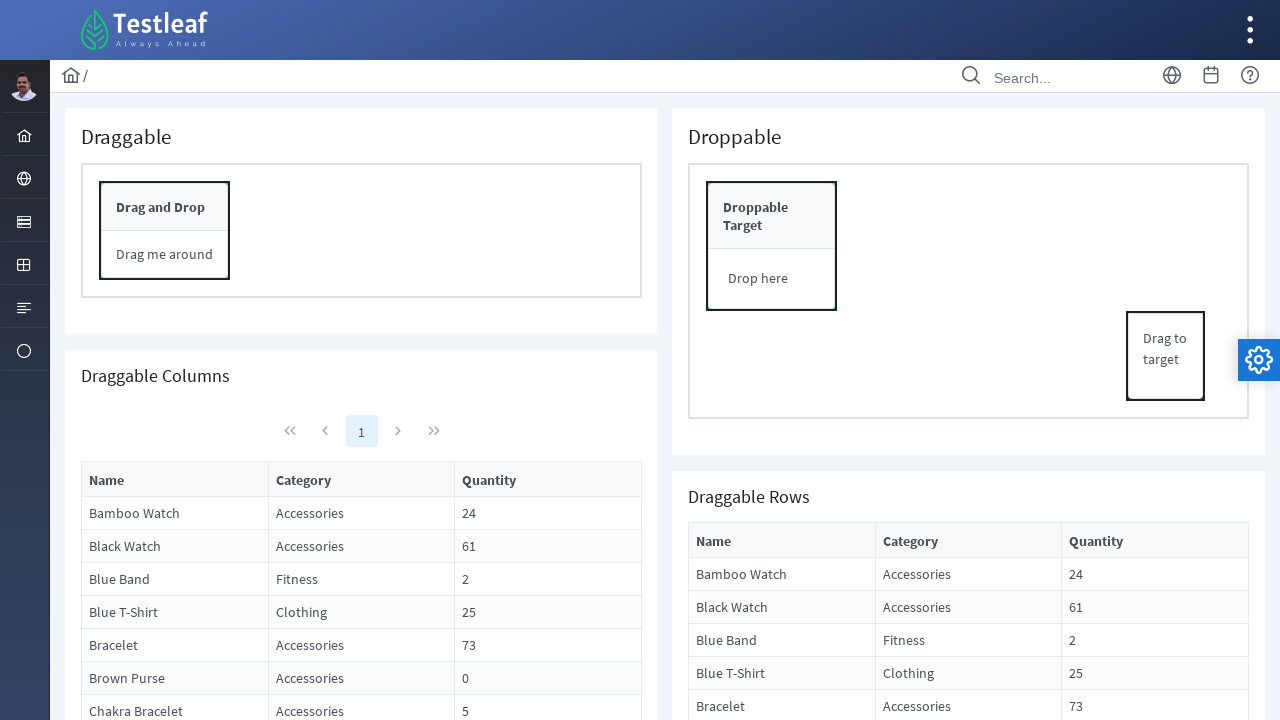

Pressed mouse button down to start dragging at (165, 231)
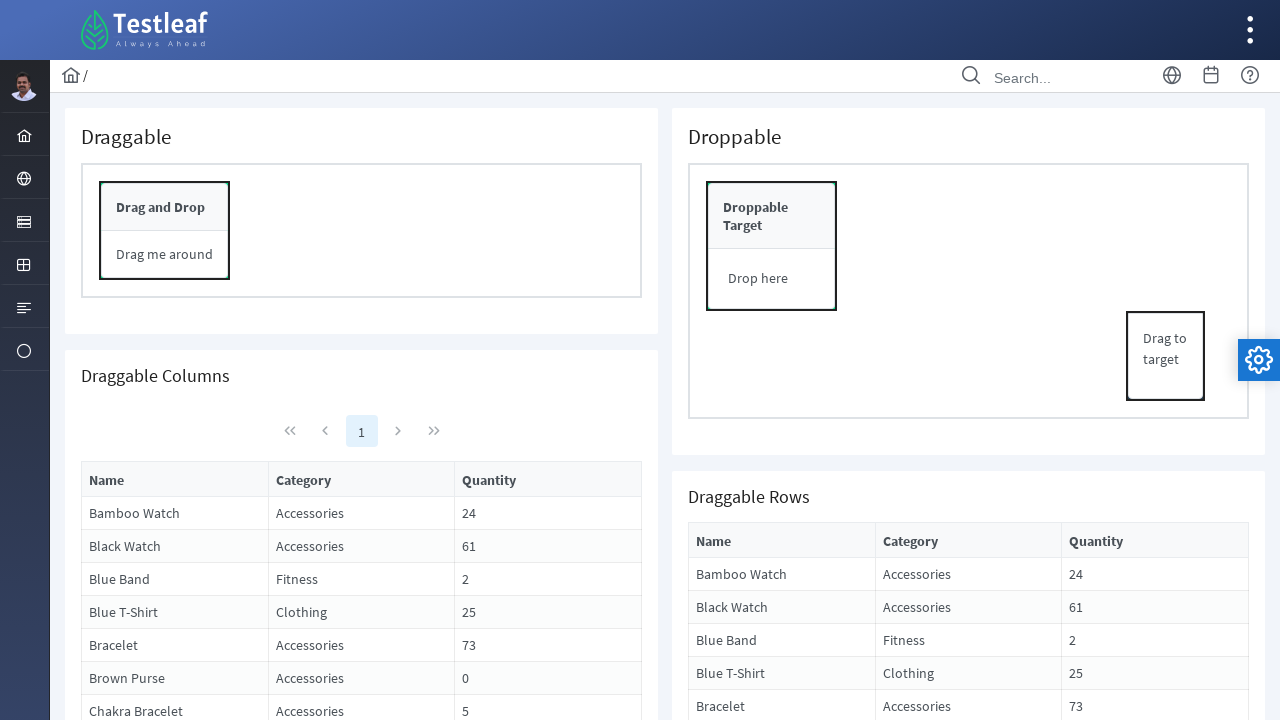

Dragged element 100 pixels to the right at (265, 231)
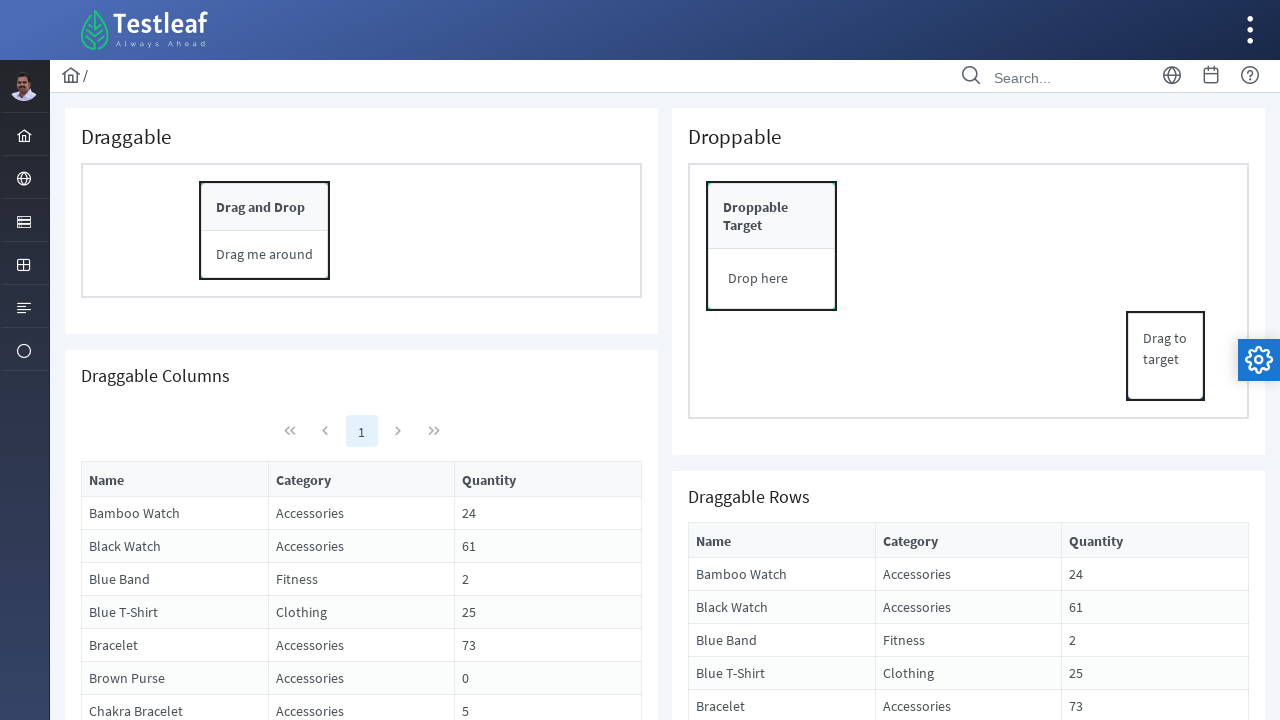

Released mouse button to complete drag and drop operation at (265, 231)
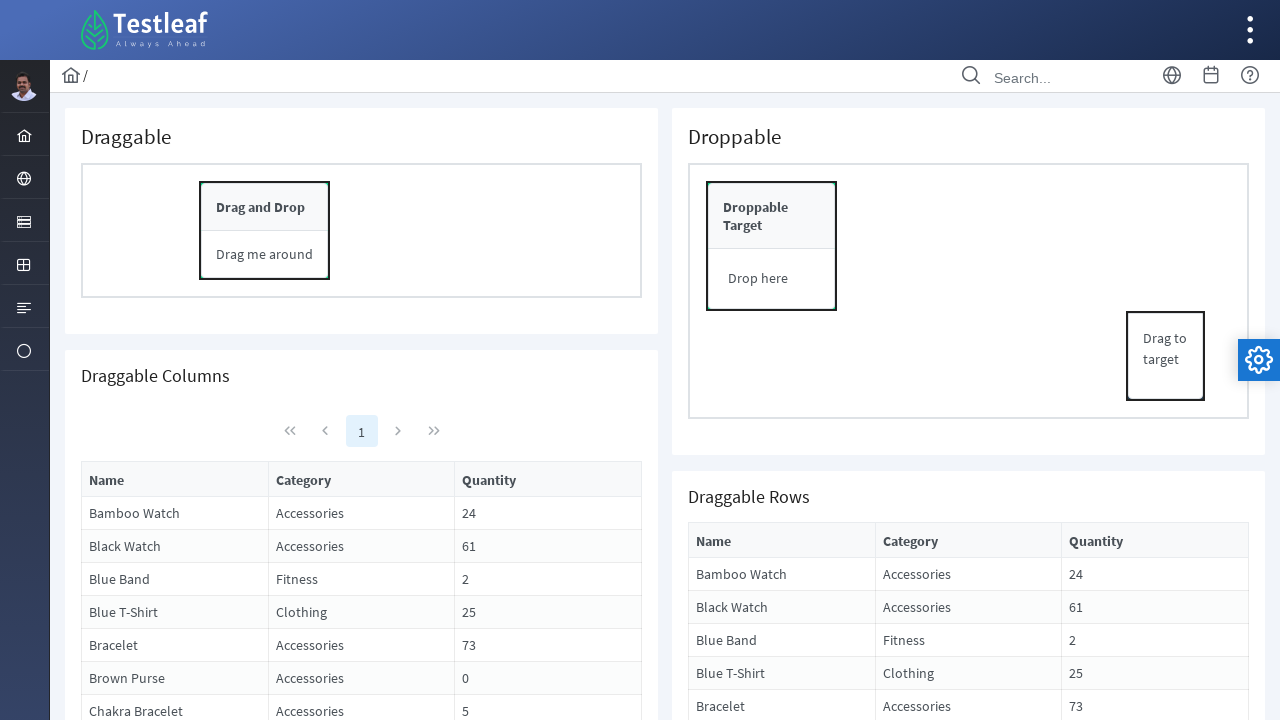

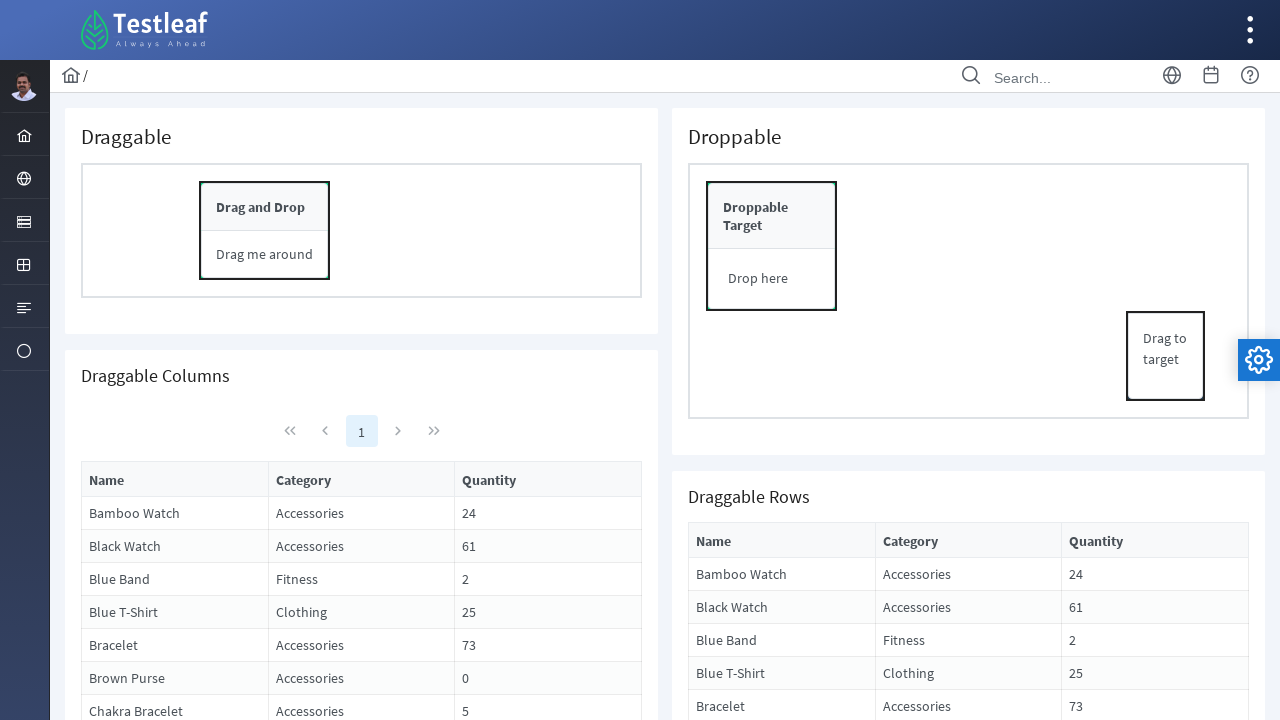